Navigates to the practice testing homepage and clicks on the Sortable Data Tables link to access that feature

Starting URL: https://practice.expandtesting.com/

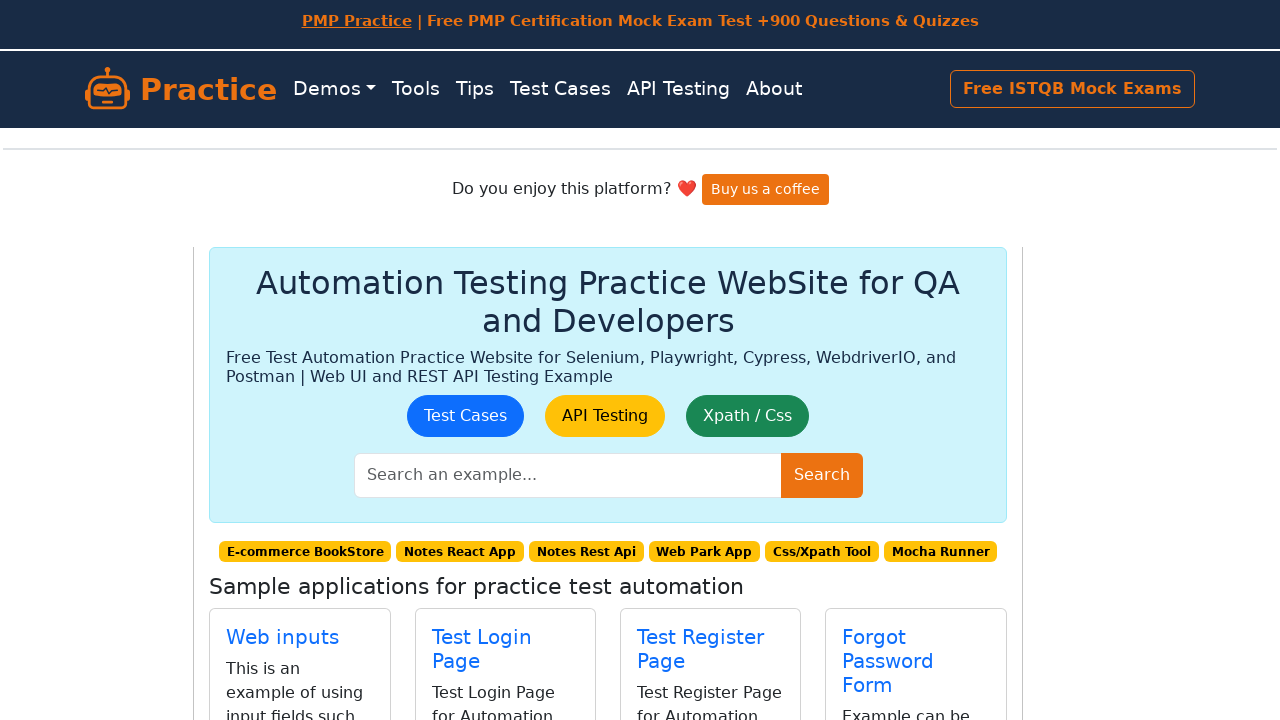

Navigated to practice testing homepage
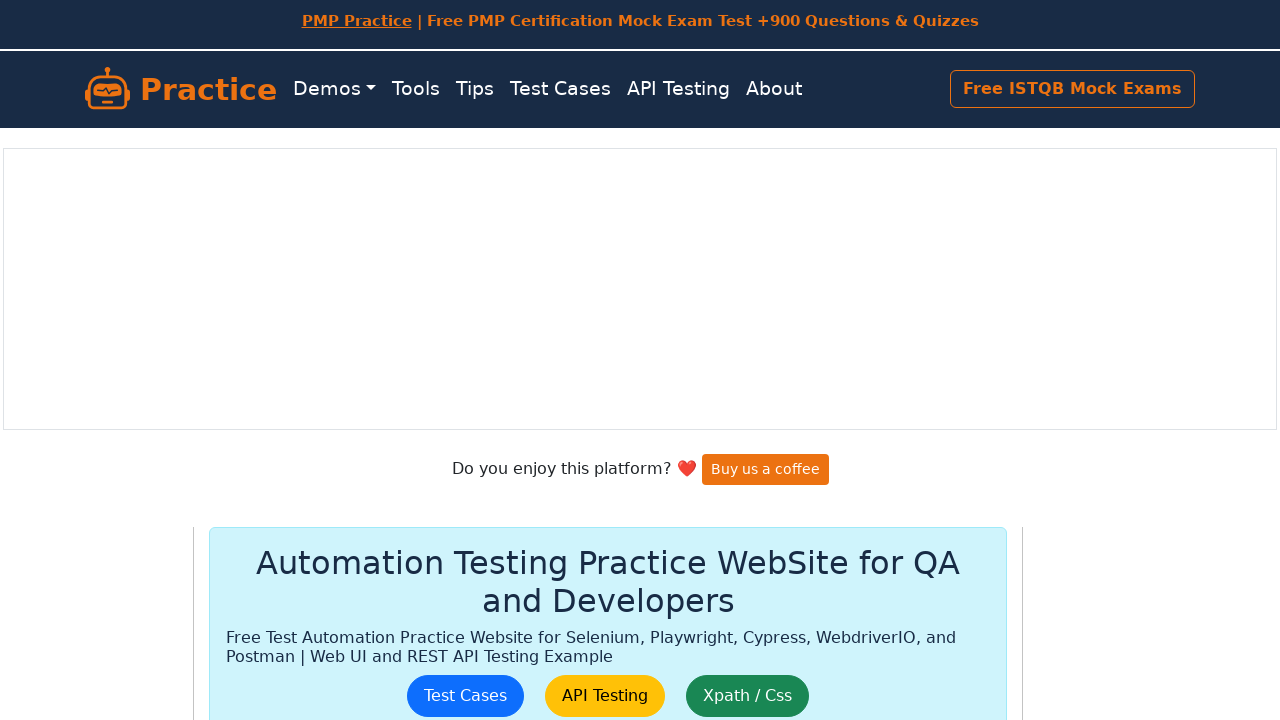

Clicked on the Sortable Data Tables link at (706, 388) on internal:role=link[name="Sortable Data Tables"i]
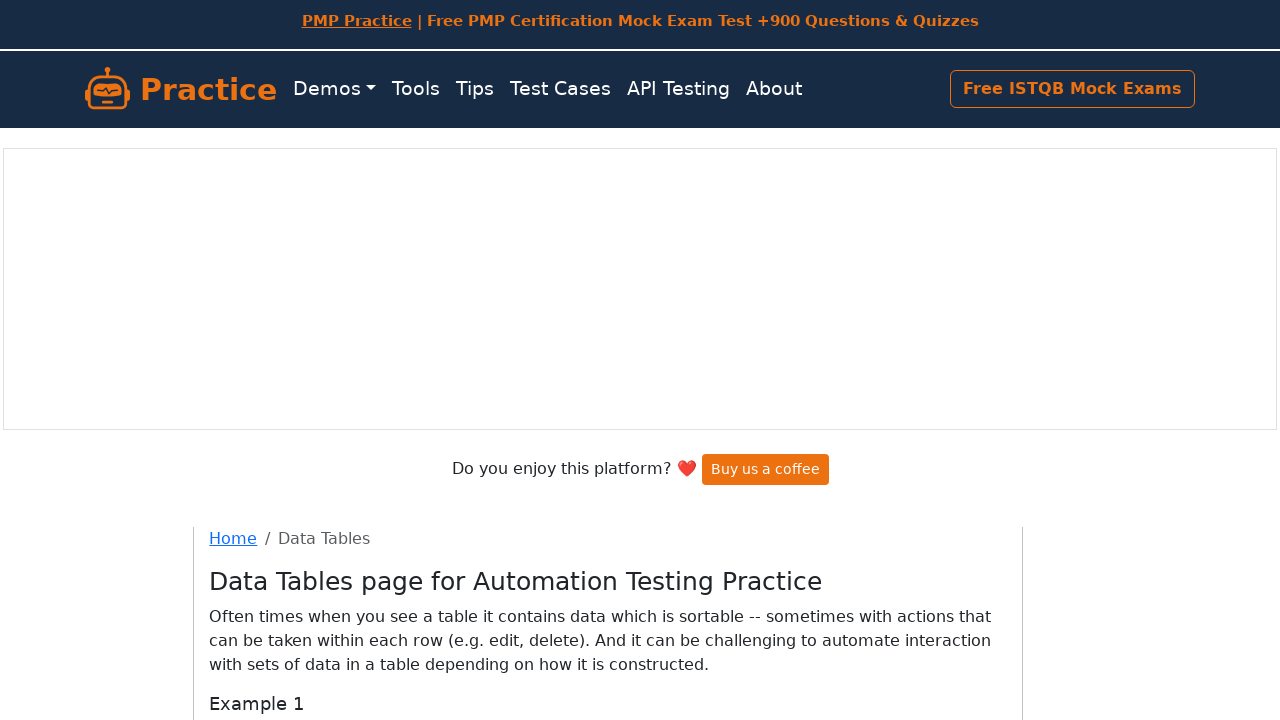

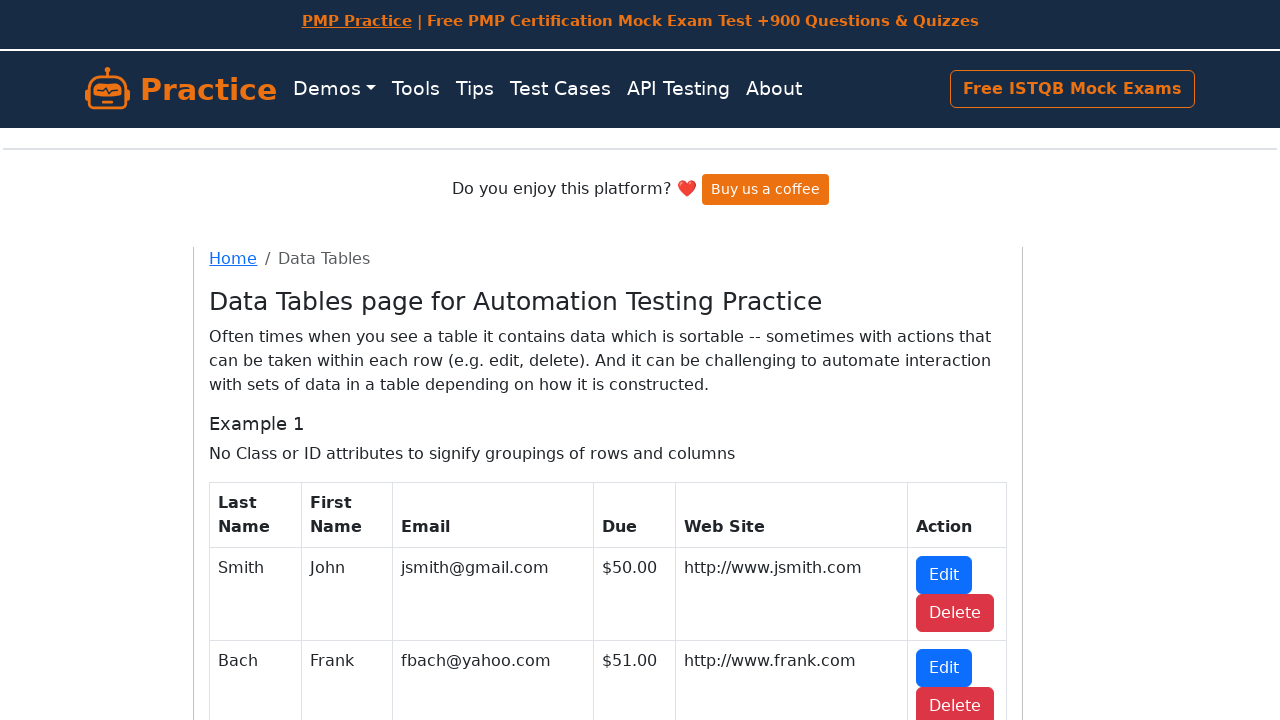